Clicks the Add to Basket button on a product page to add the item to the shopping basket

Starting URL: https://practice.automationtesting.in/product/mastering-javascript/

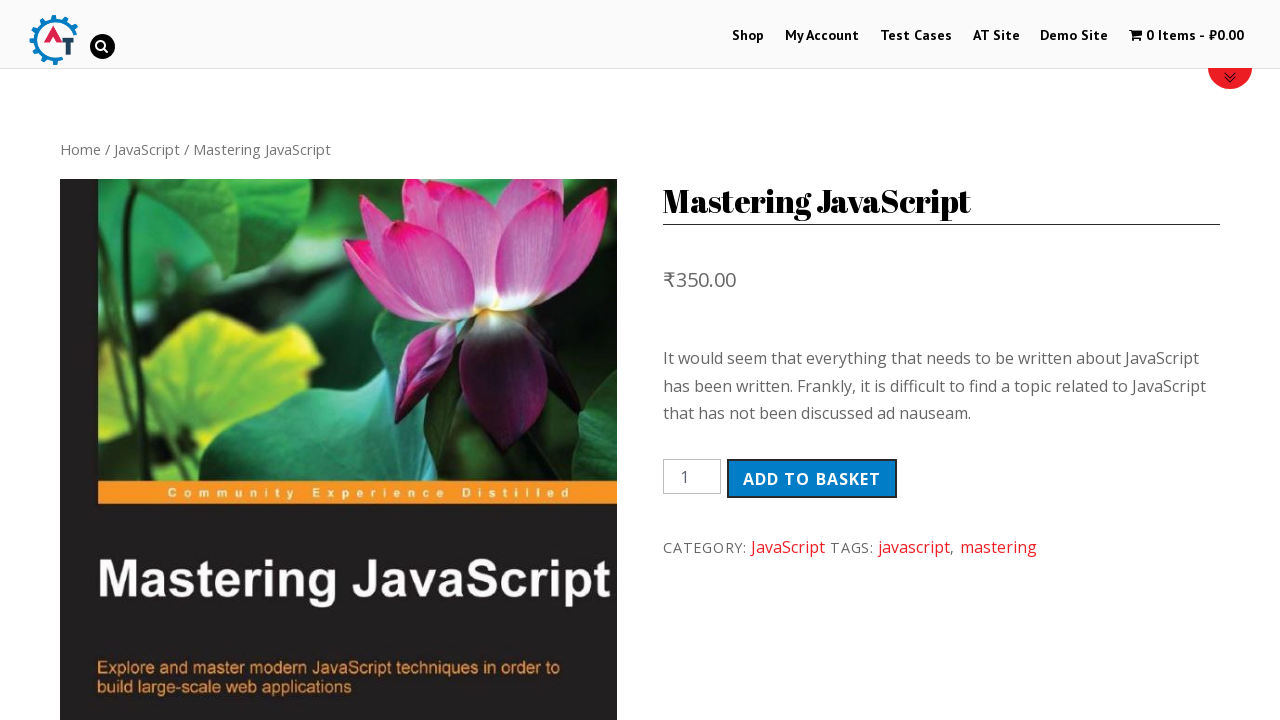

Navigated to Mastering JavaScript product page
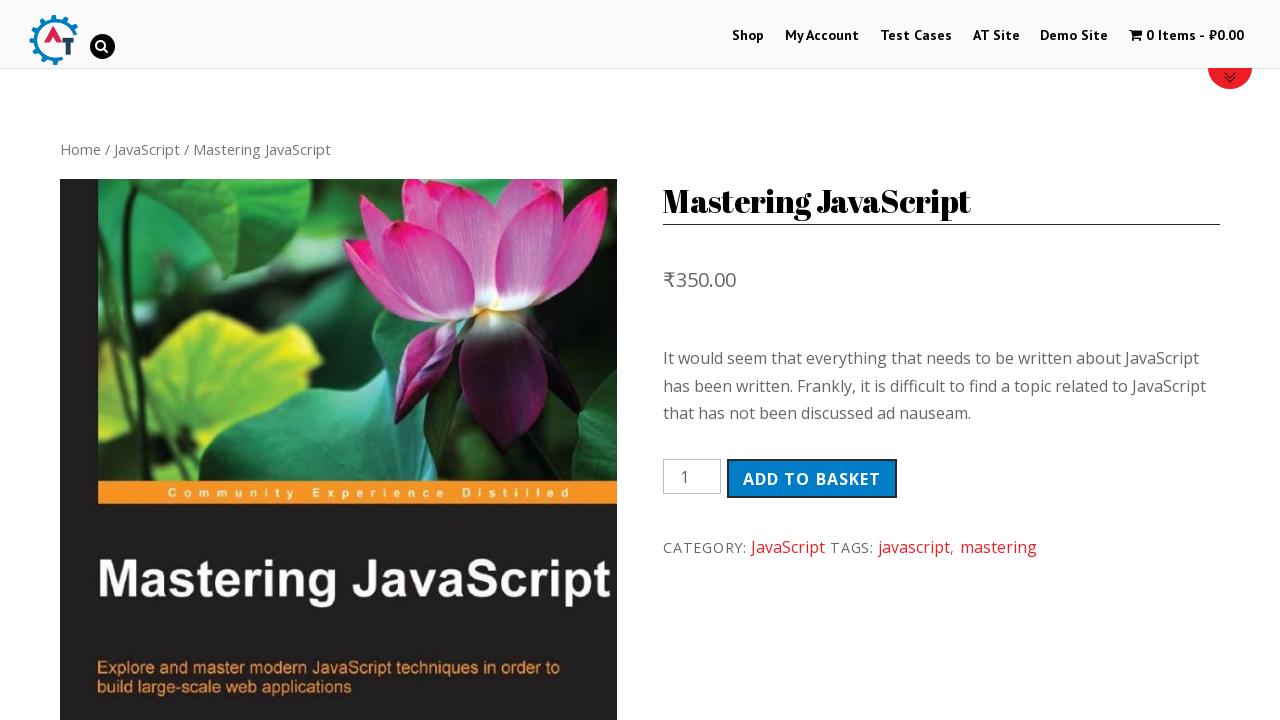

Clicked Add to Basket button to add item to shopping basket at (812, 479) on xpath=//button[@class='single_add_to_cart_button button alt']
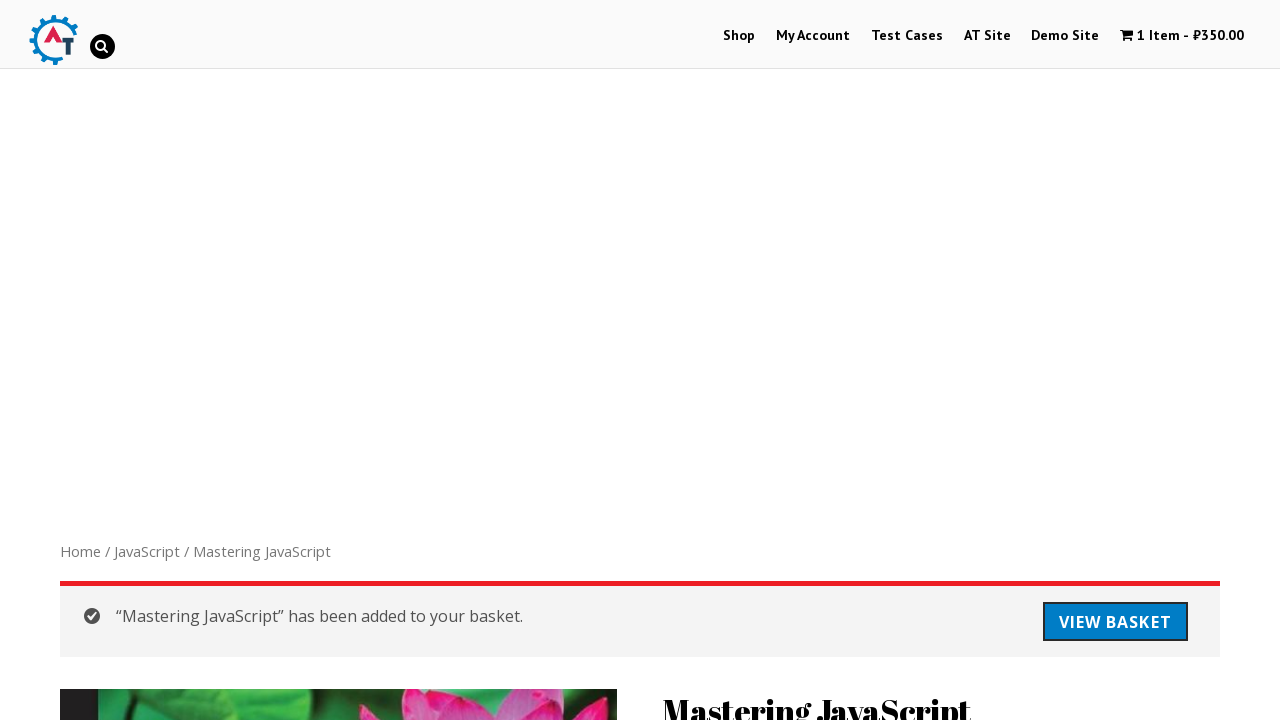

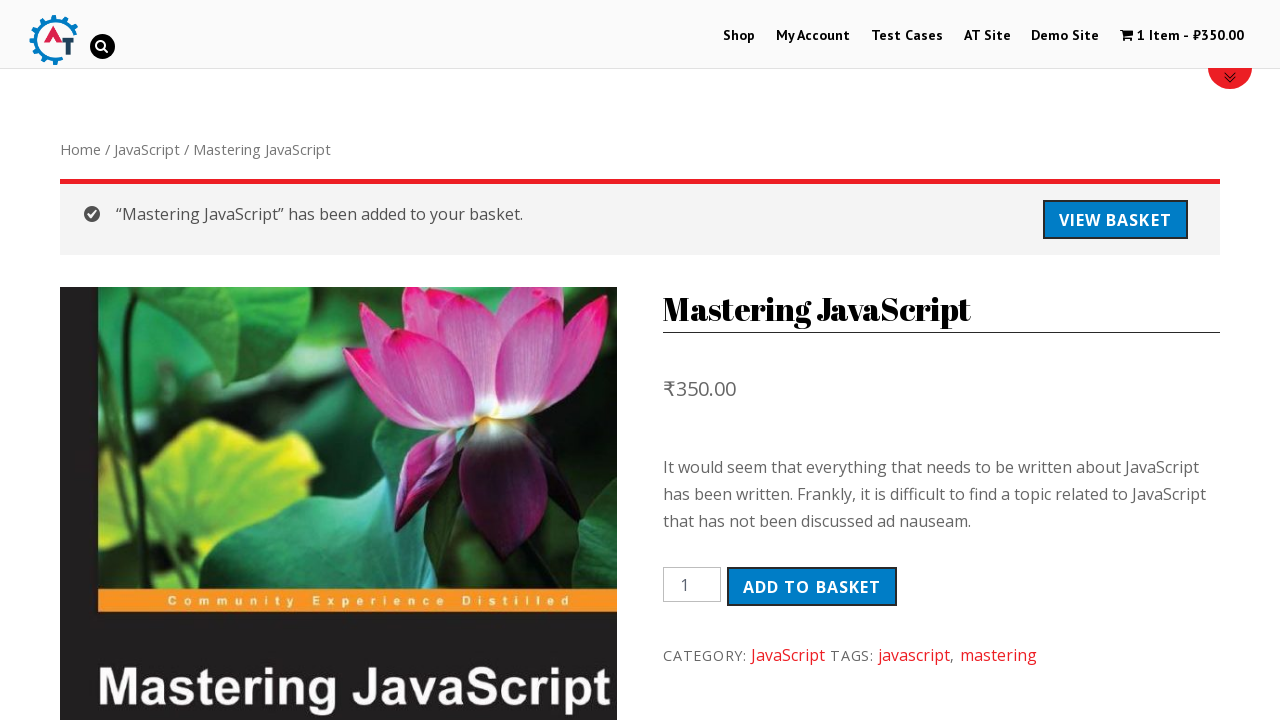